Navigates to GitHub homepage and verifies the page title is "GitHub"

Starting URL: https://www.github.com

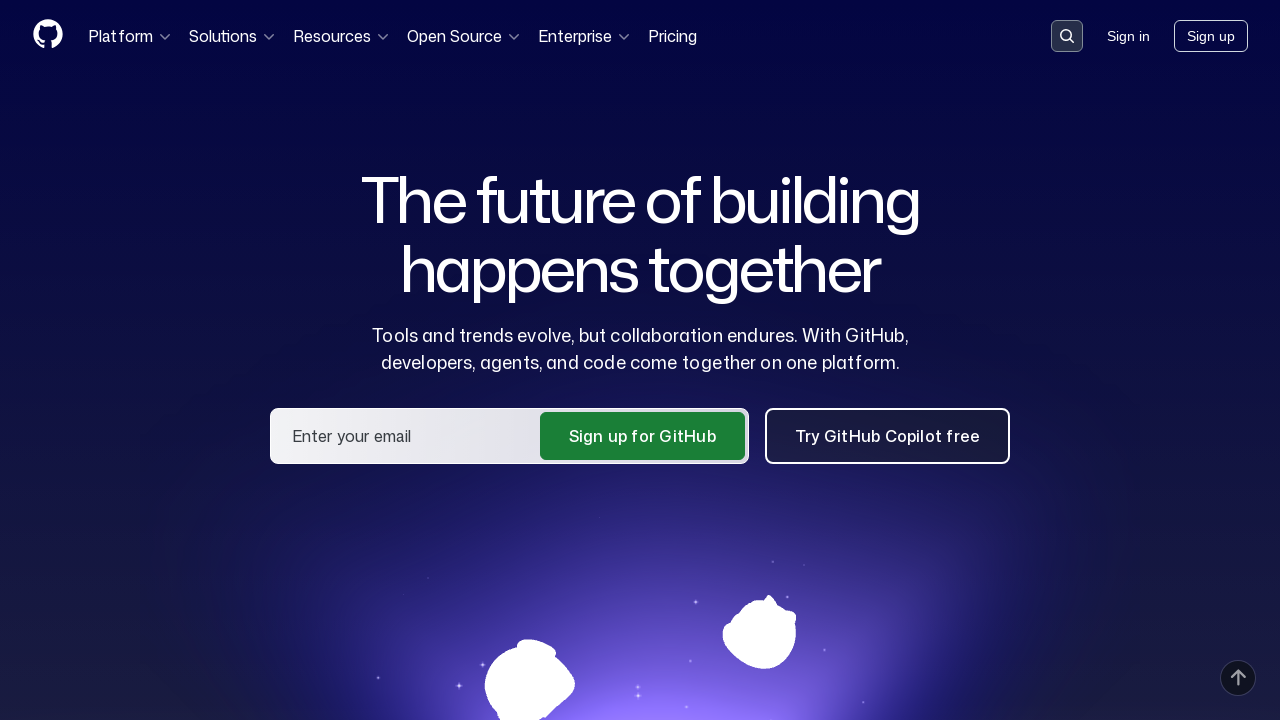

Navigated to GitHub homepage
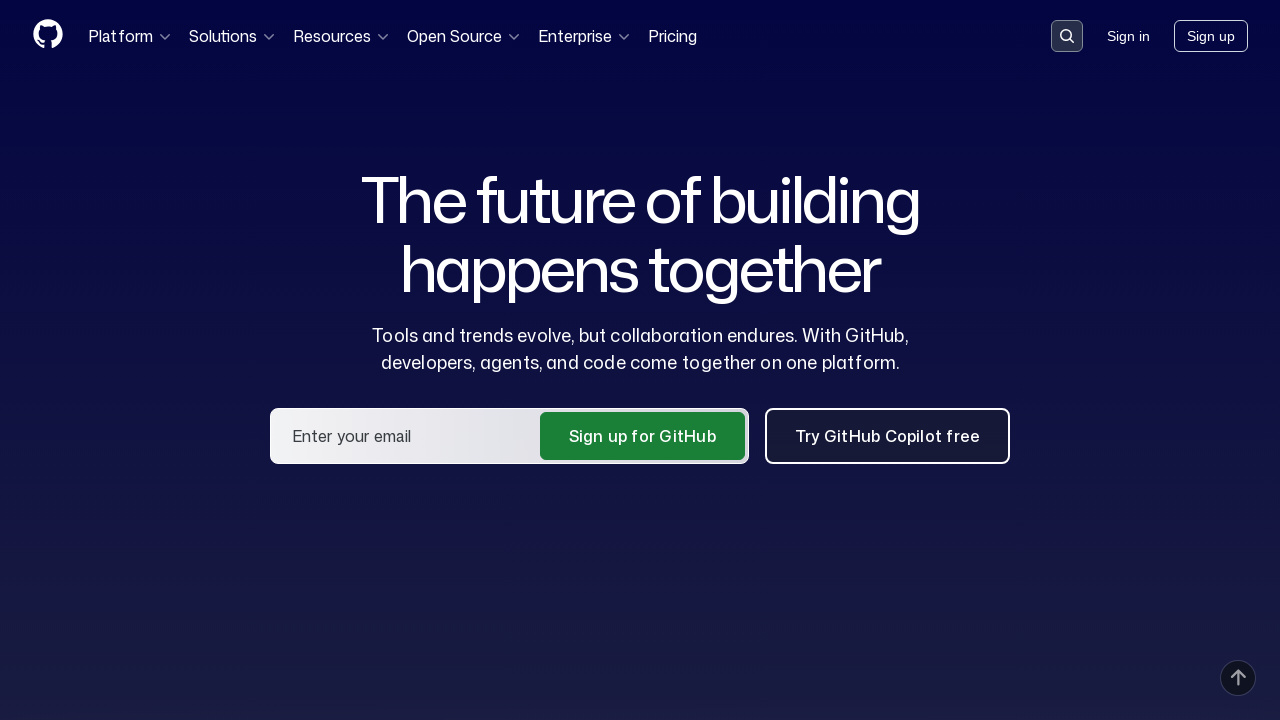

Verified page title contains 'GitHub'
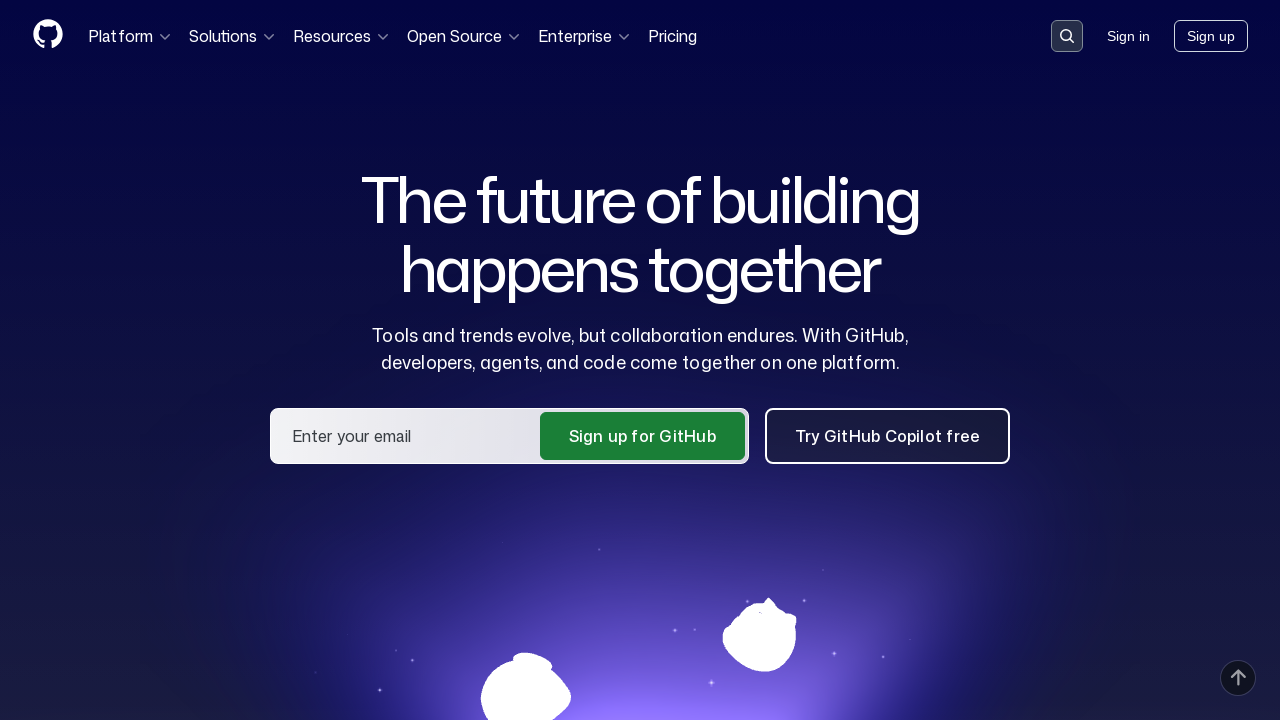

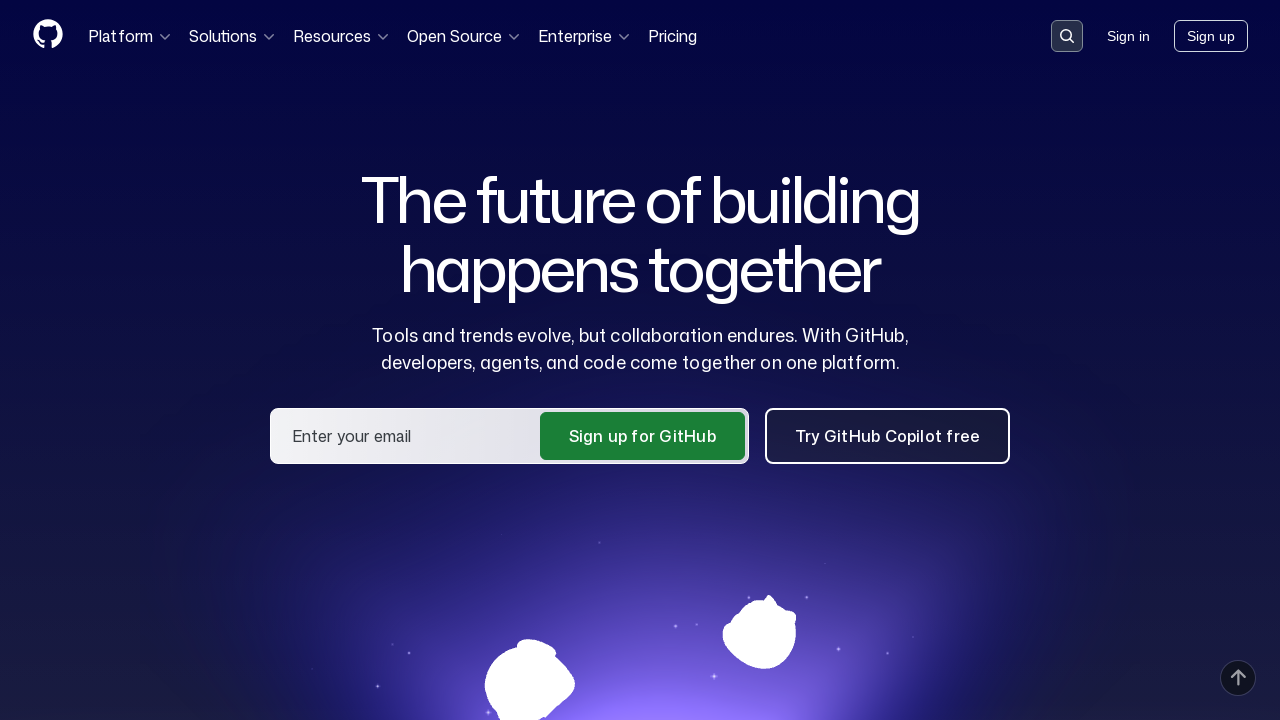